Tests an EMI (Equated Monthly Installment) calculator by entering a loan amount and adjusting interest rate and loan term sliders using drag and drop interactions to calculate EMI payments.

Starting URL: https://emicalculator.net/

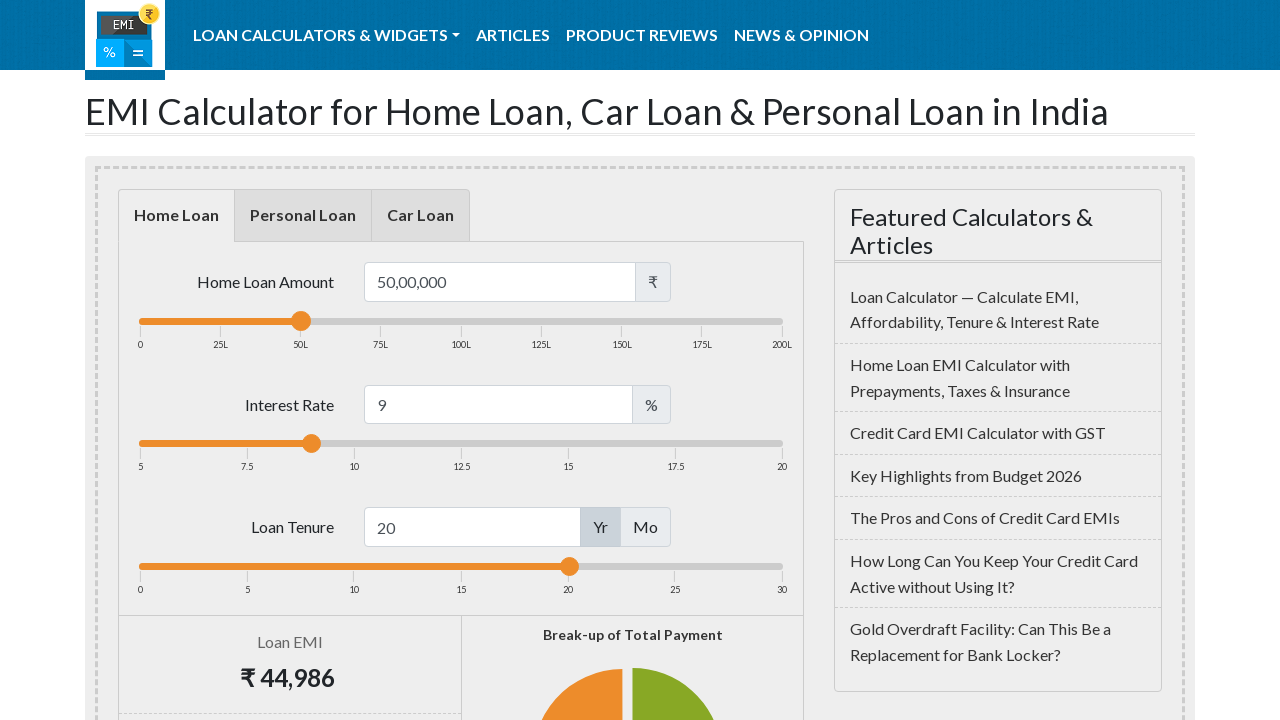

Cleared loan amount field on #loanamount
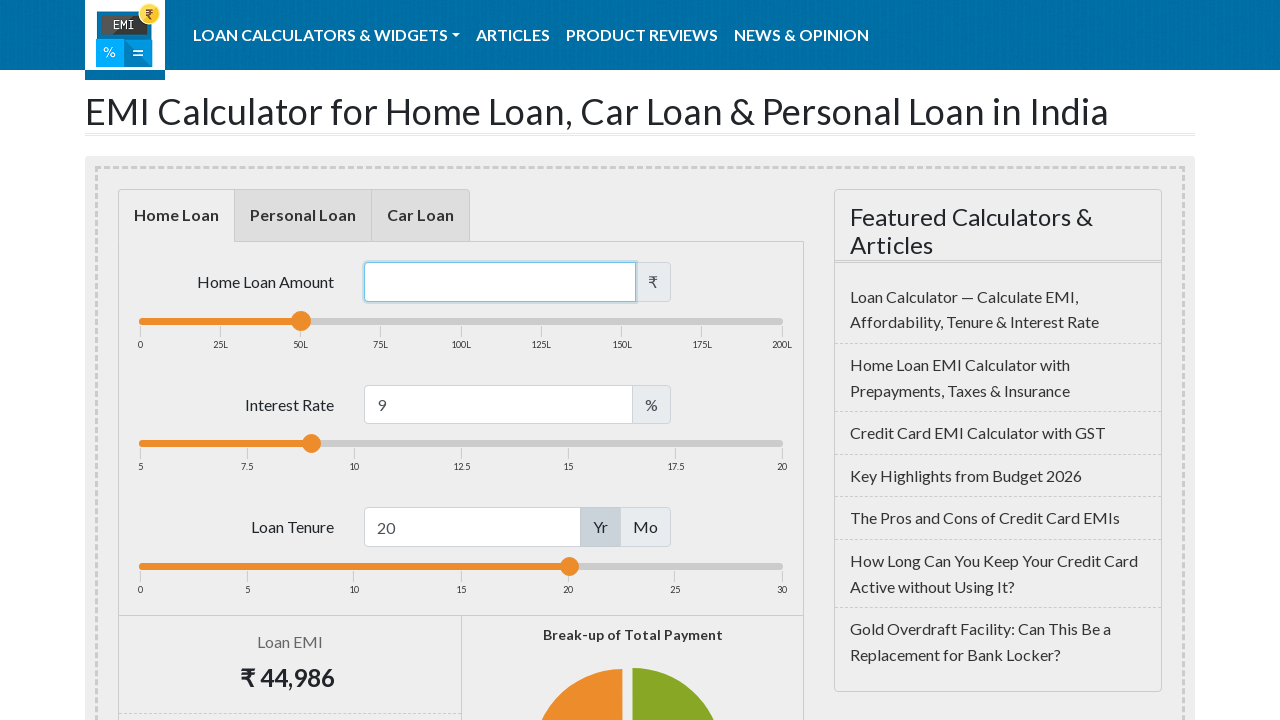

Filled loan amount field with 100000 on #loanamount
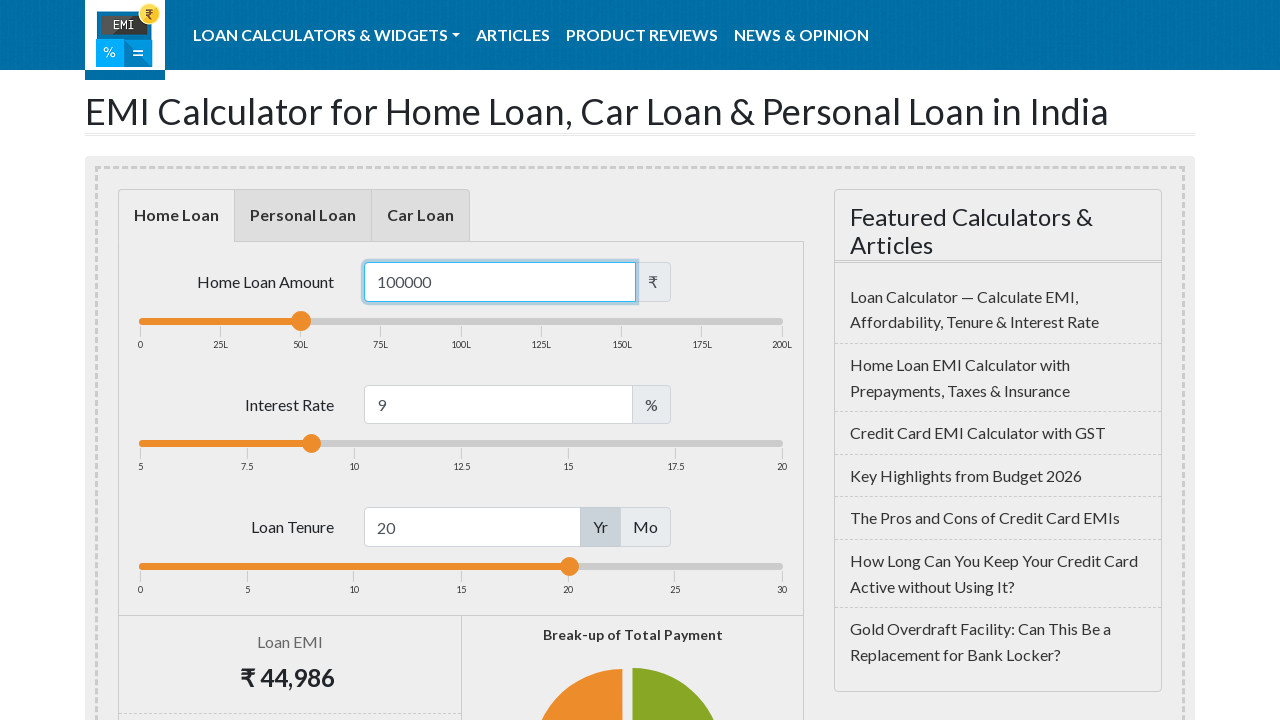

Located interest rate and loan term slider handles
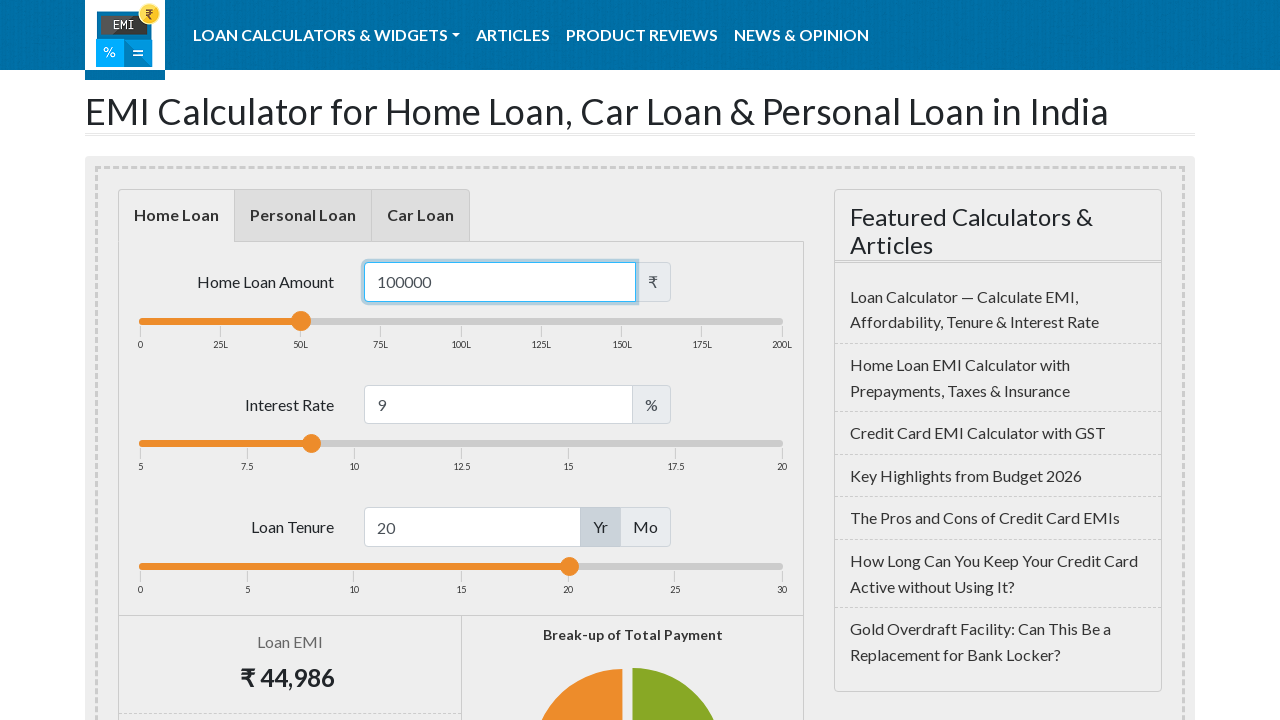

Dragged interest rate slider to the right by 200px at (512, 444)
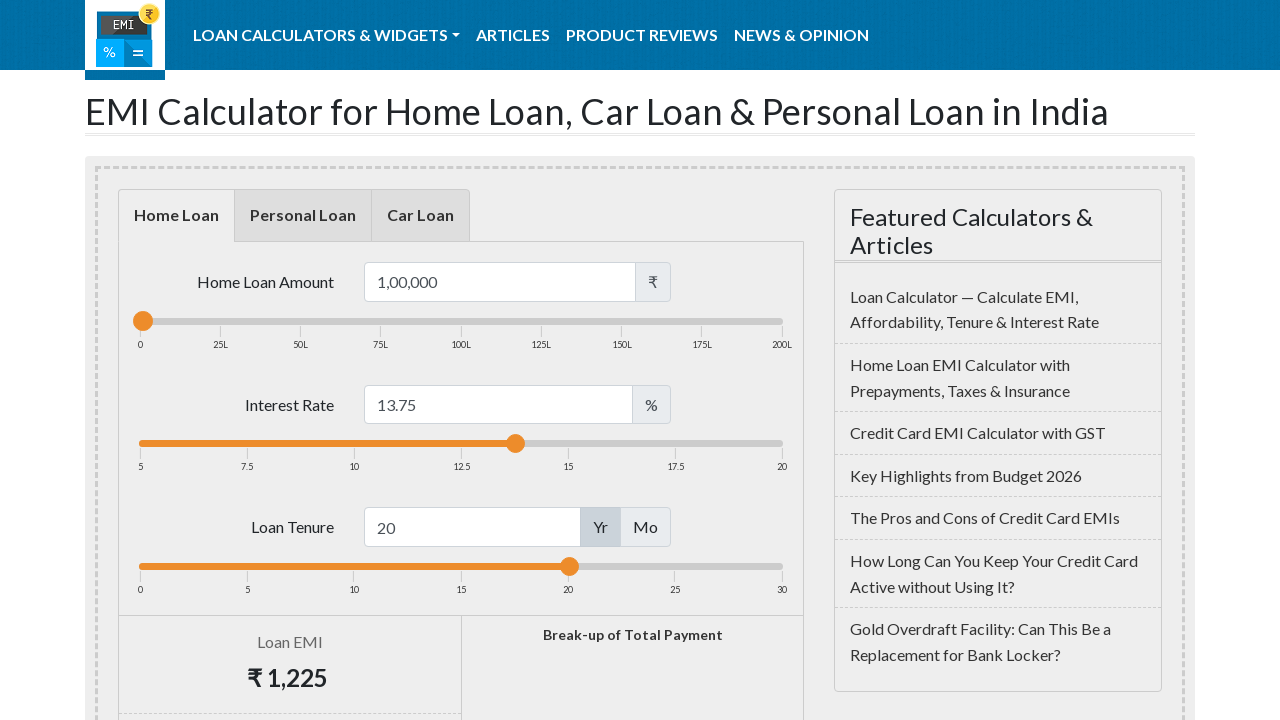

Dragged loan term slider to the right by 120px at (689, 566)
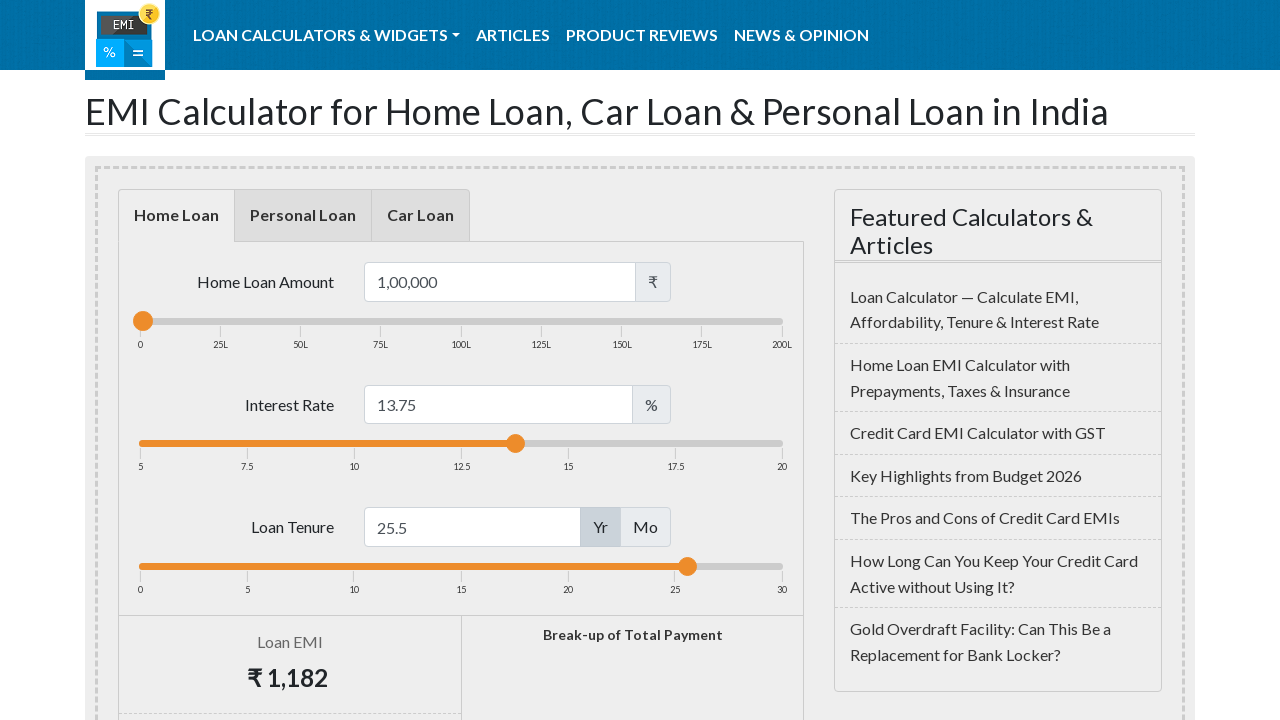

Dragged interest rate slider back to the left by 100px at (416, 444)
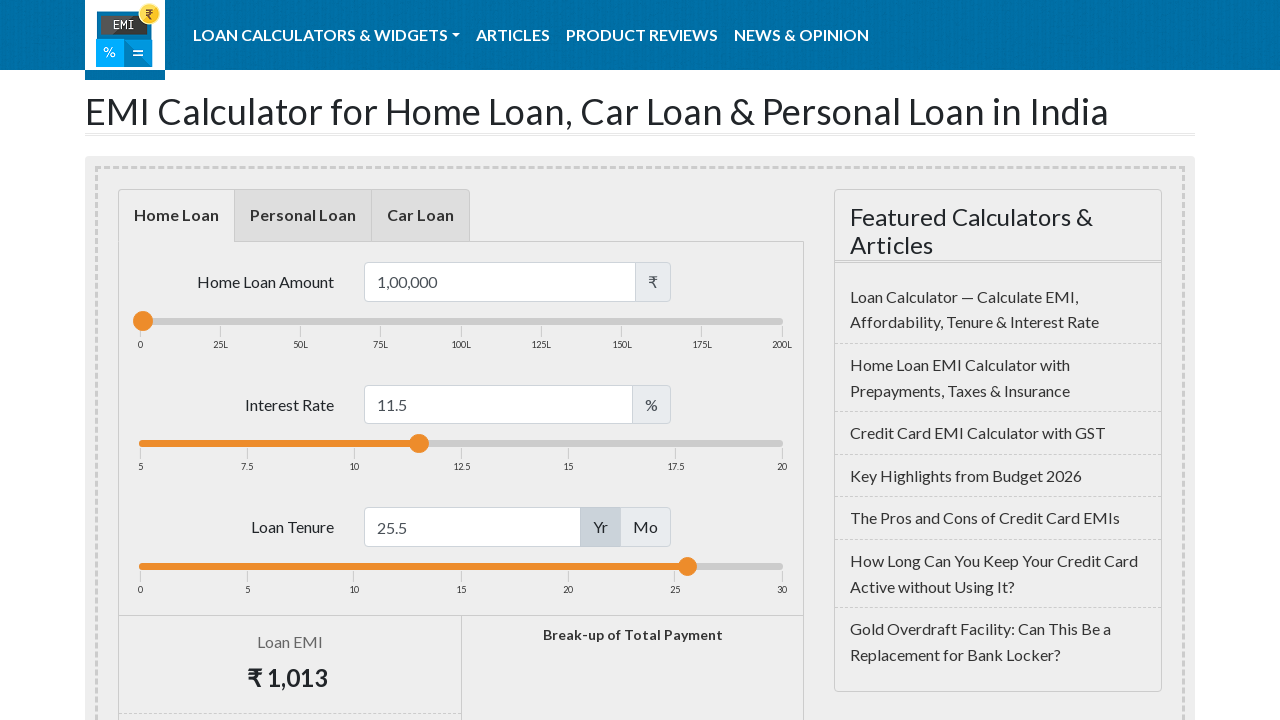

Dragged loan term slider back to the left by 100px at (587, 566)
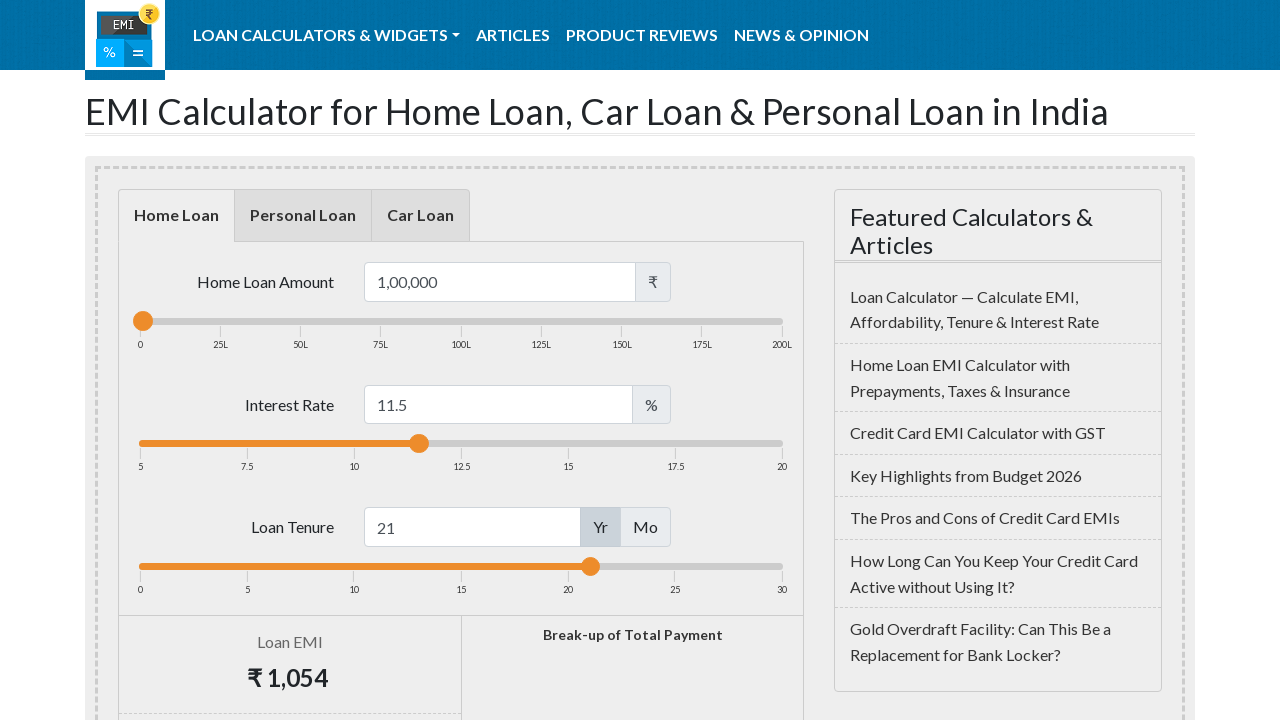

Dragged interest rate slider further right by 260px at (679, 444)
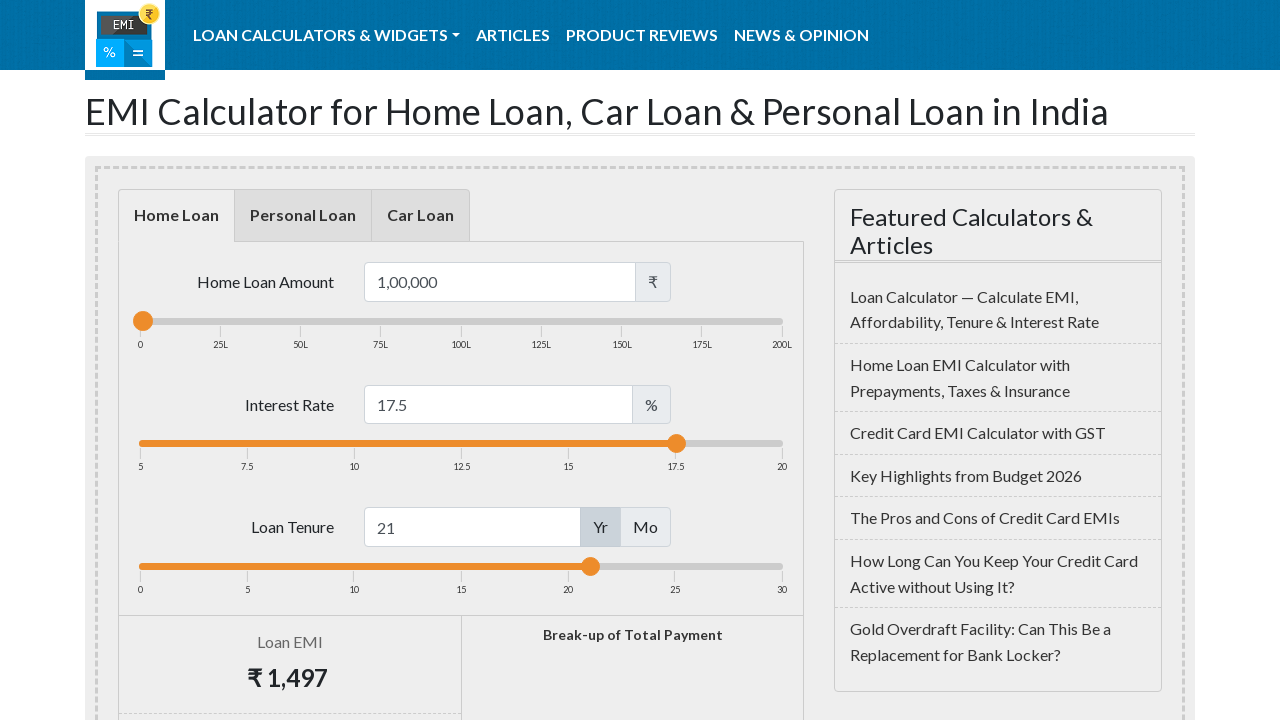

Dragged loan term slider further right by 360px at (951, 566)
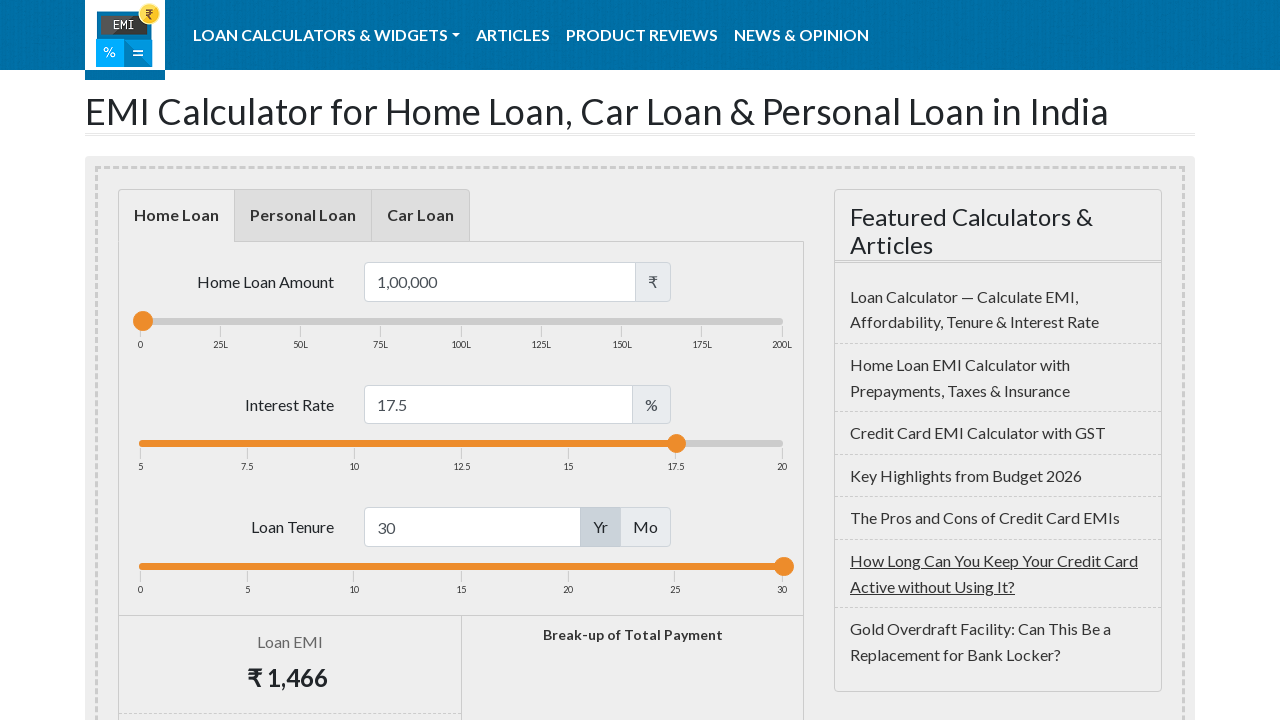

EMI calculation results loaded and visible
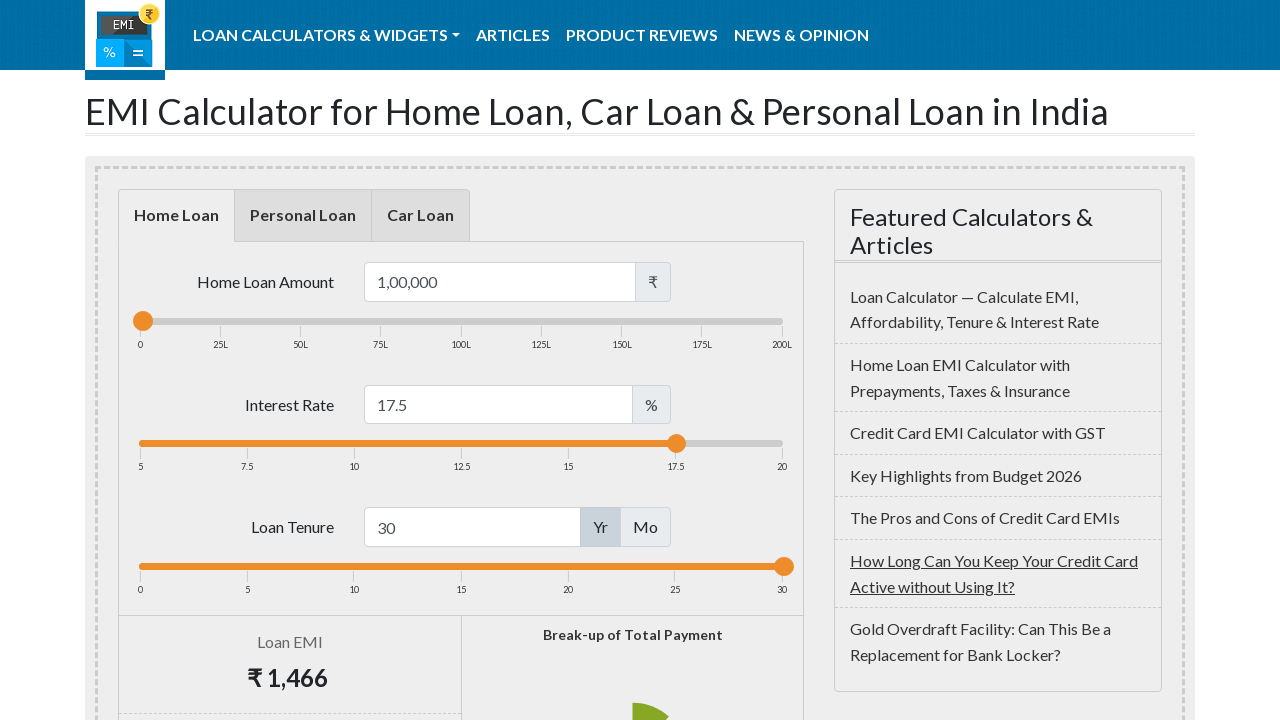

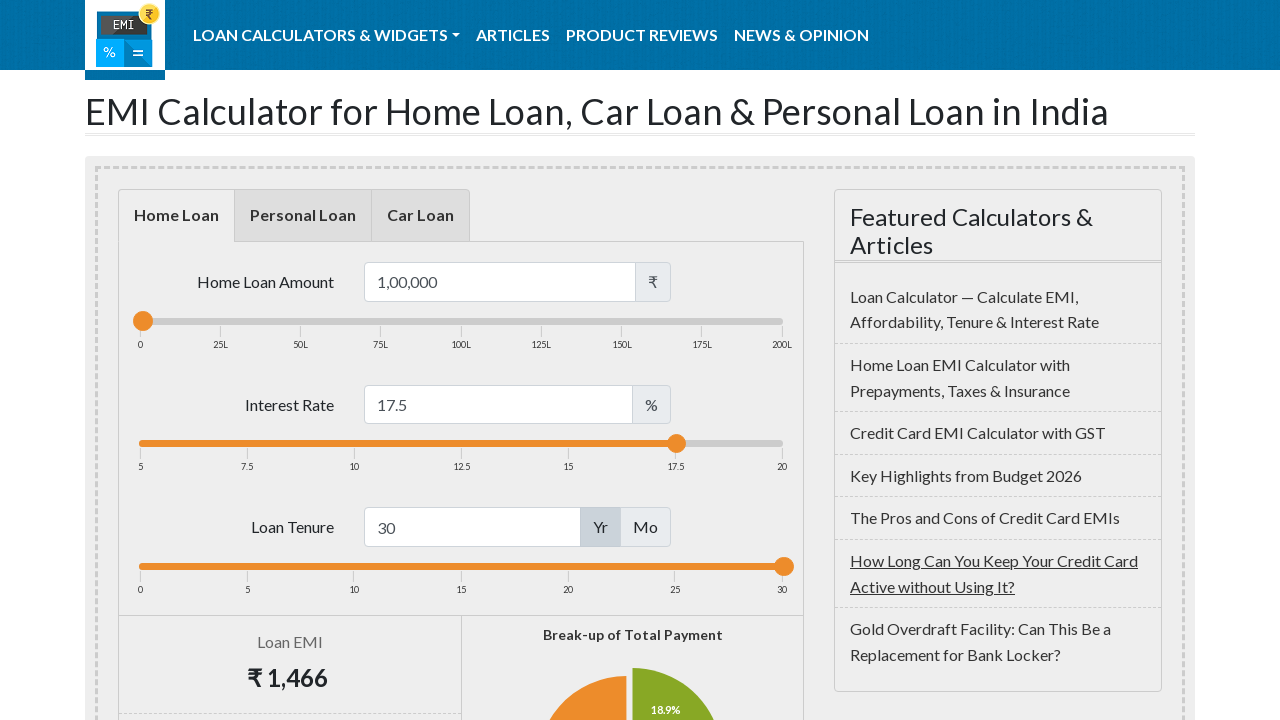